Tests the BlazeDemo flight booking flow by selecting departure and destination cities, choosing a flight, and filling out passenger information to complete a purchase.

Starting URL: https://blazedemo.com/

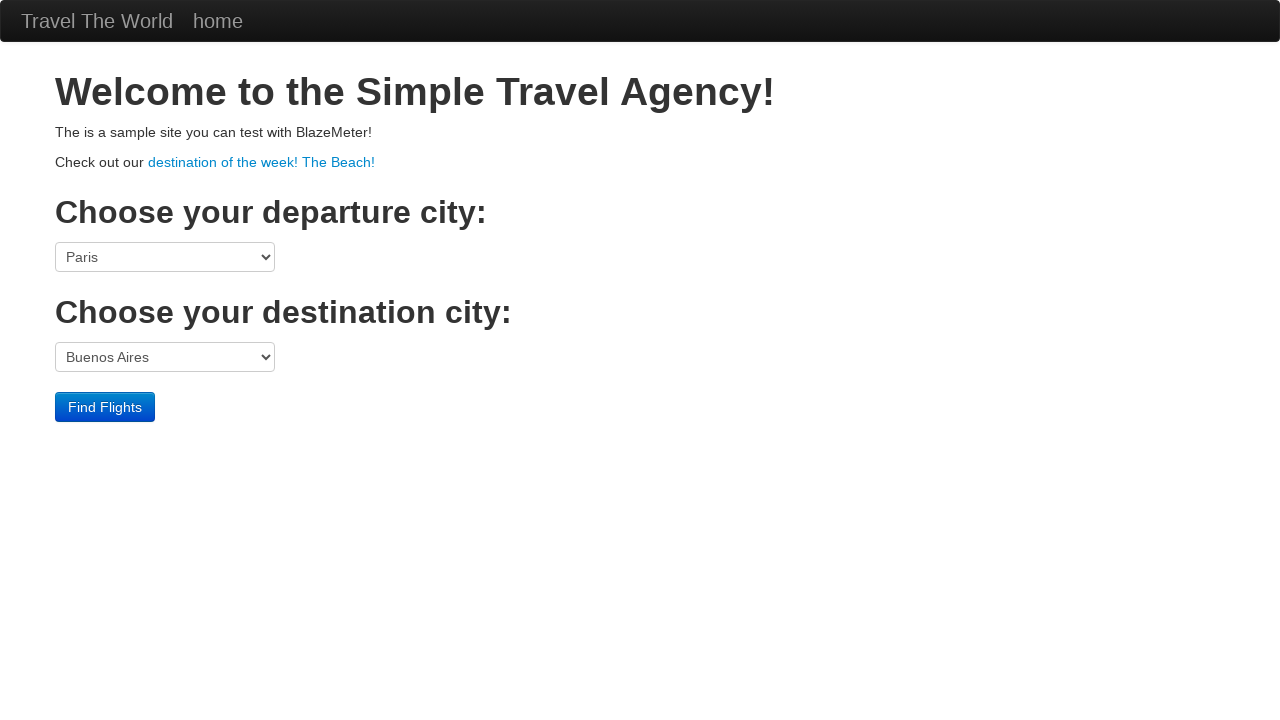

Clicked departure city dropdown at (165, 257) on select[name='fromPort']
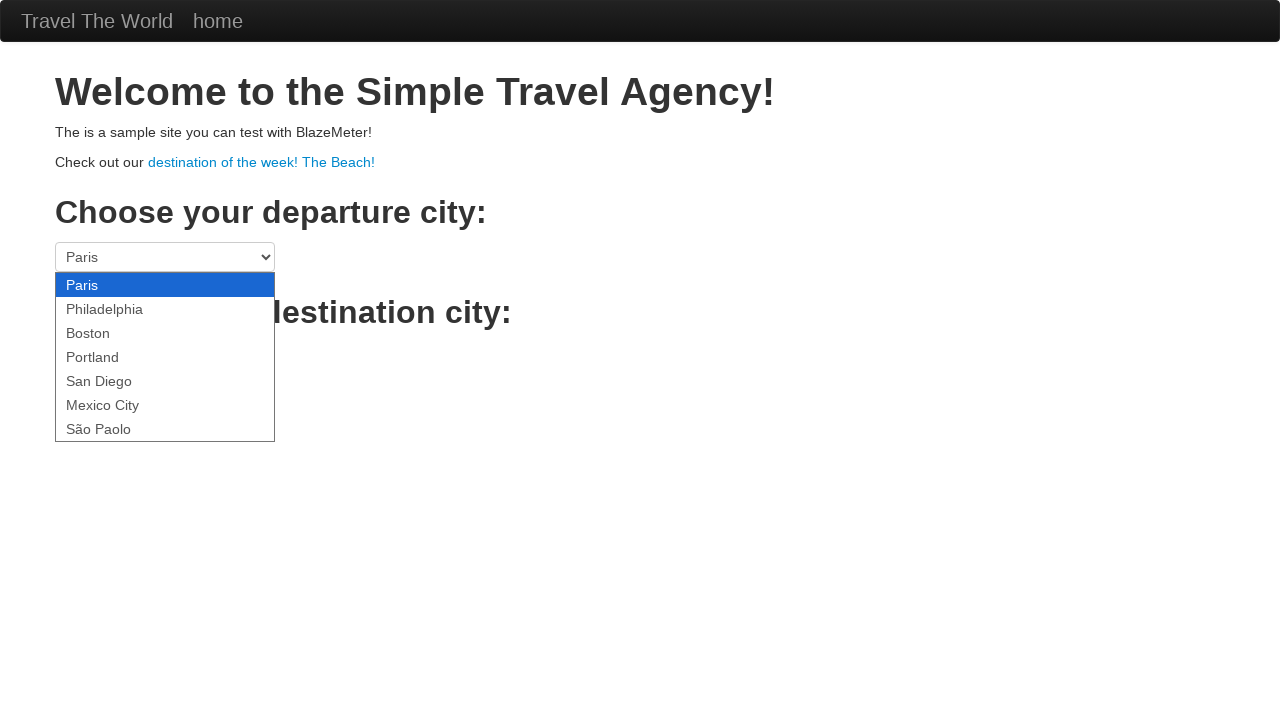

Selected Boston as departure city on select[name='fromPort']
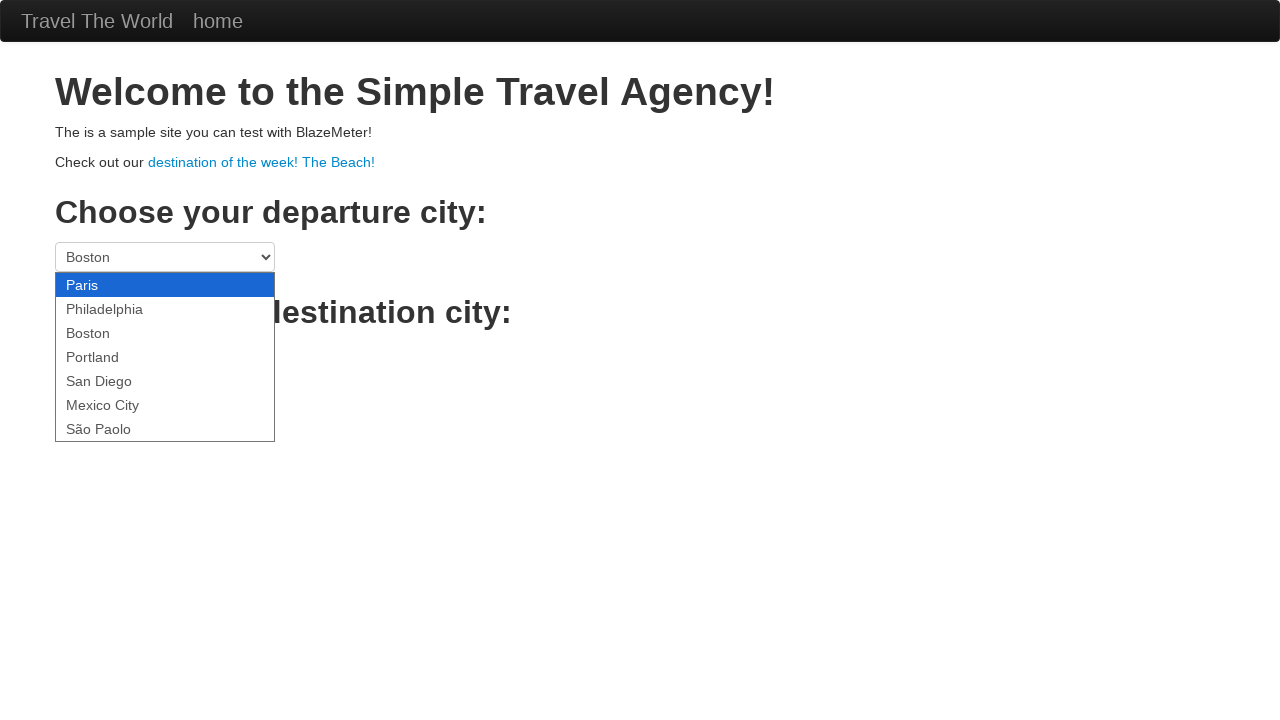

Clicked destination city dropdown at (165, 357) on select[name='toPort']
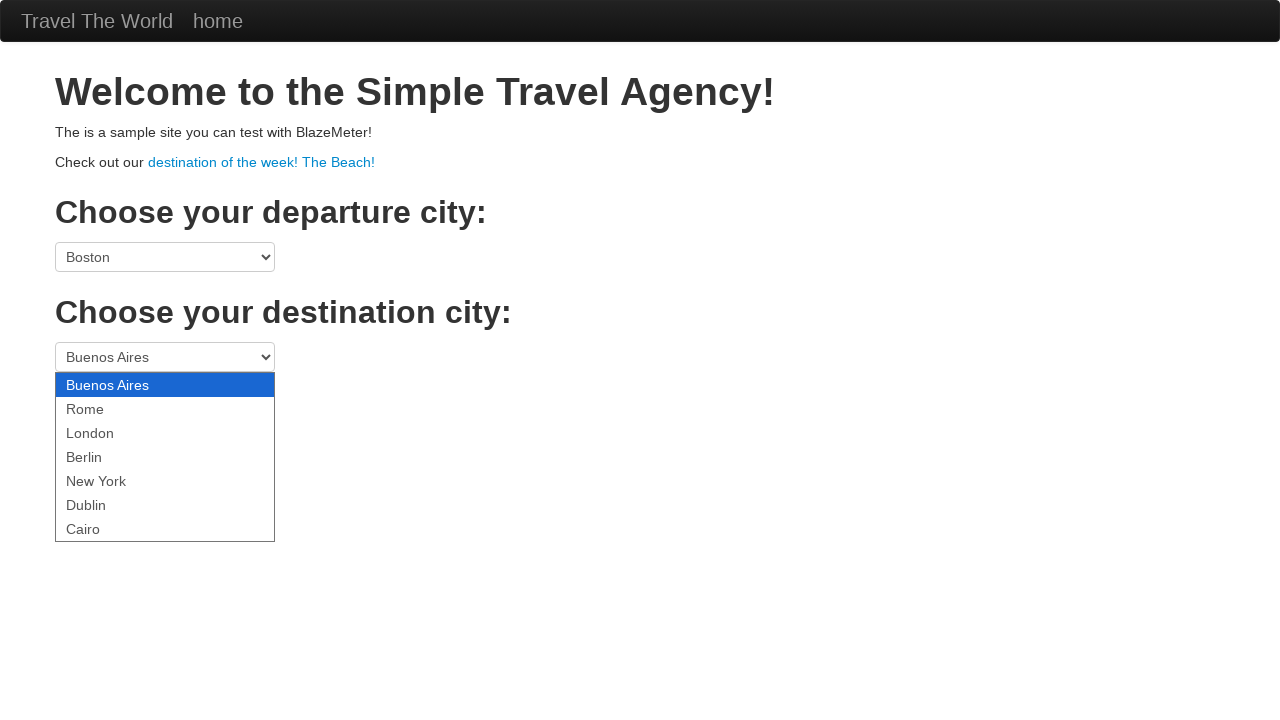

Selected New York as destination city on select[name='toPort']
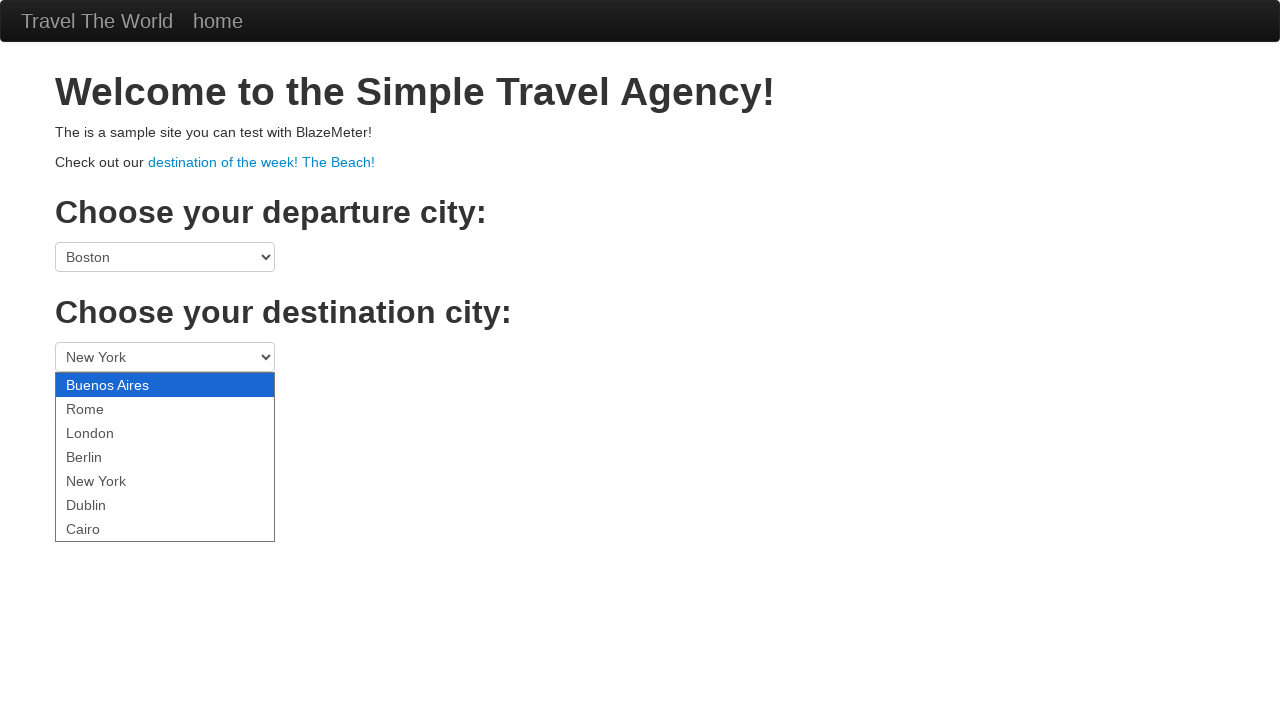

Clicked Find Flights button at (105, 407) on .btn-primary
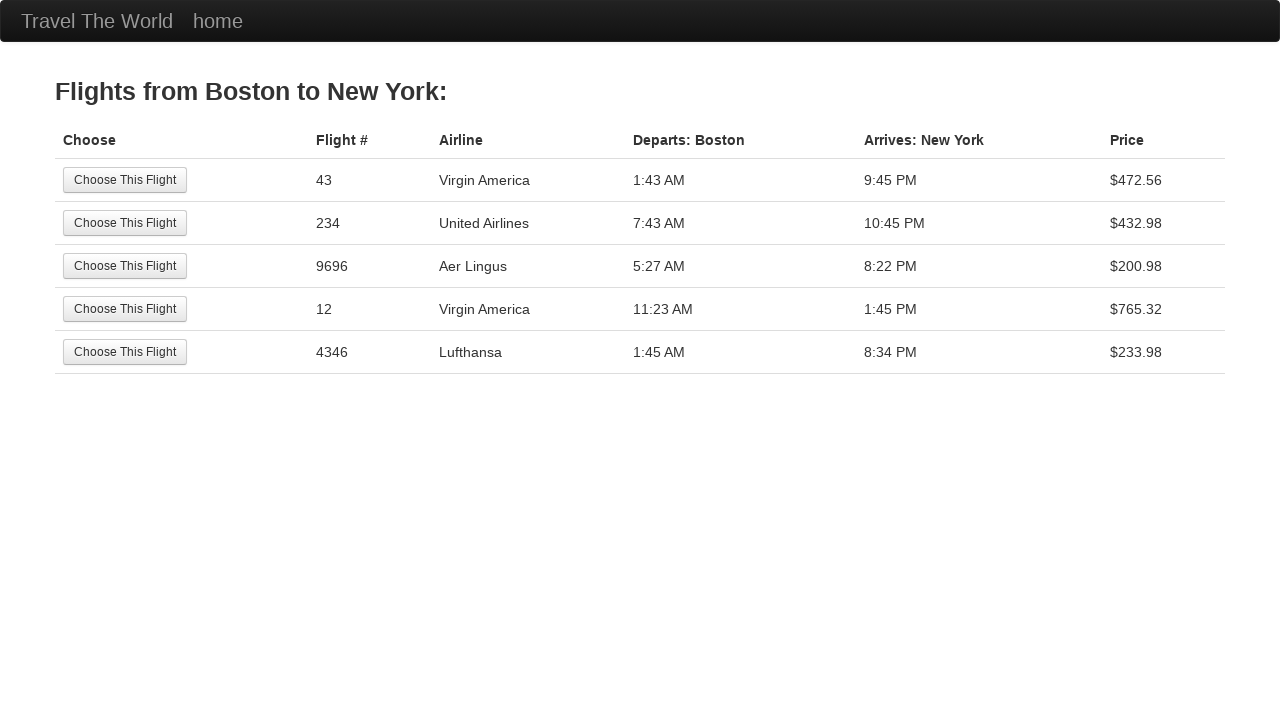

Selected the third flight option at (125, 266) on tr:nth-child(3) .btn
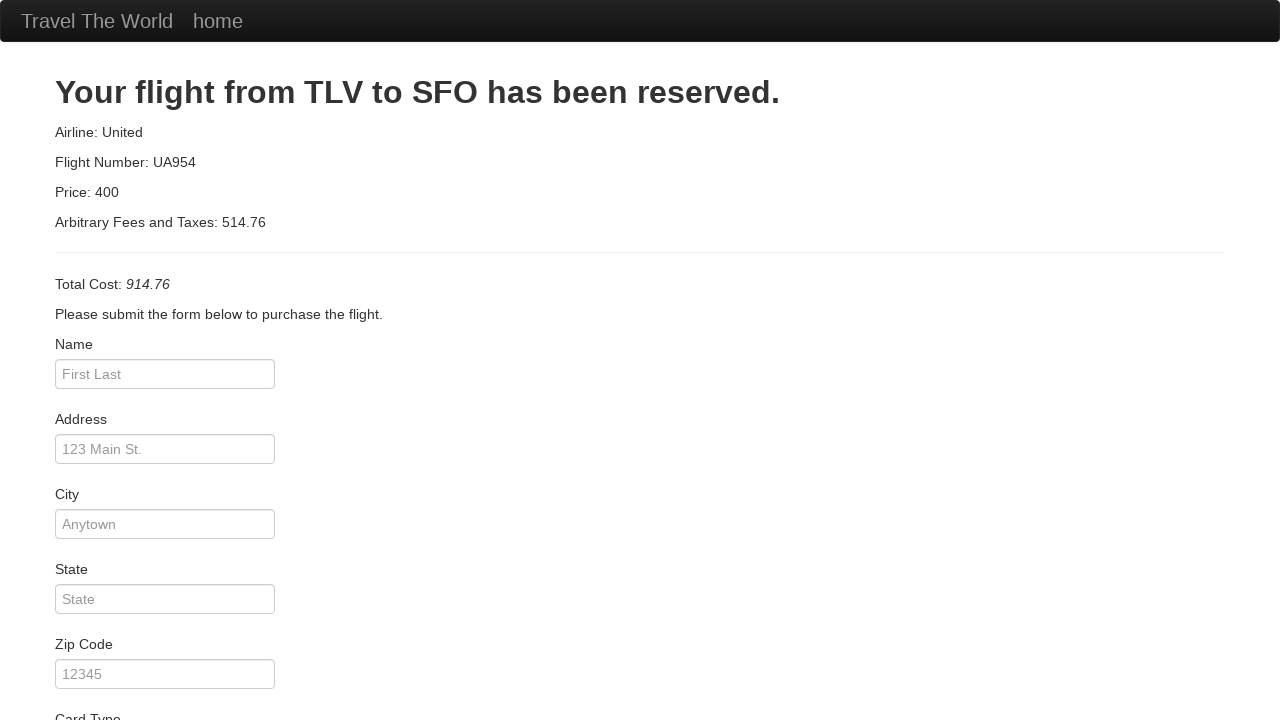

Clicked passenger name field at (165, 374) on #inputName
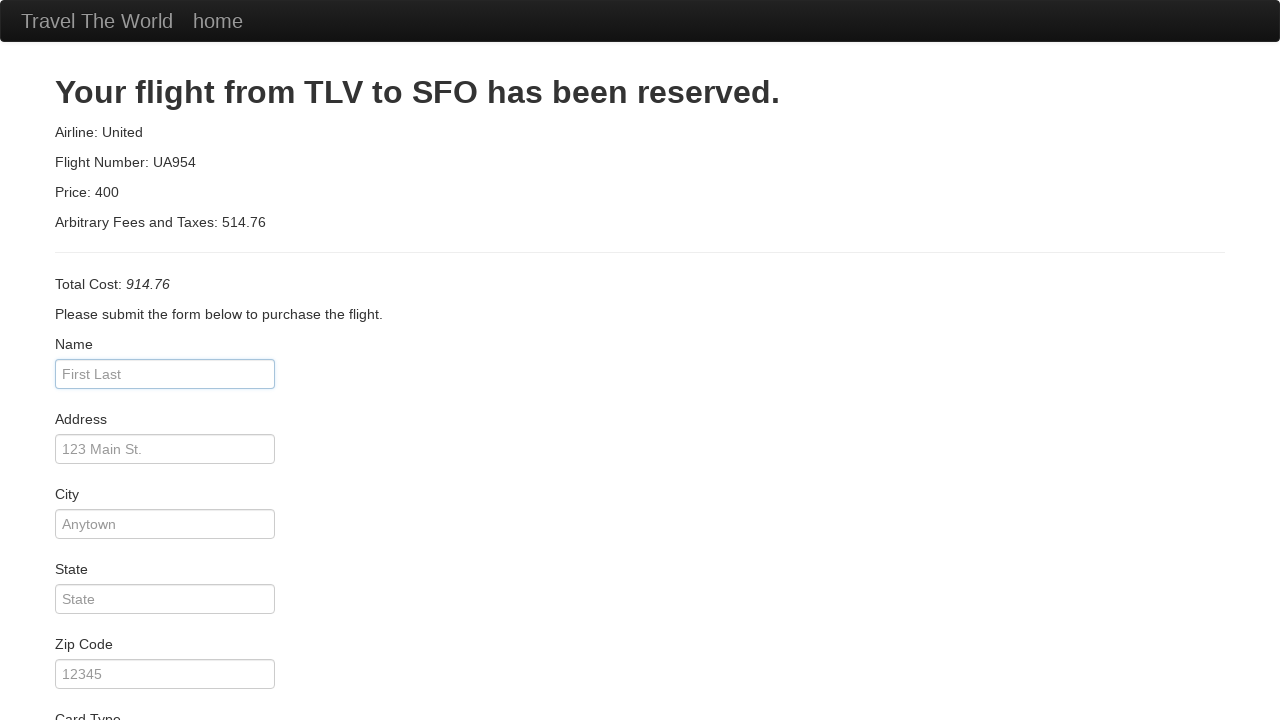

Filled in passenger name as Pedro on #inputName
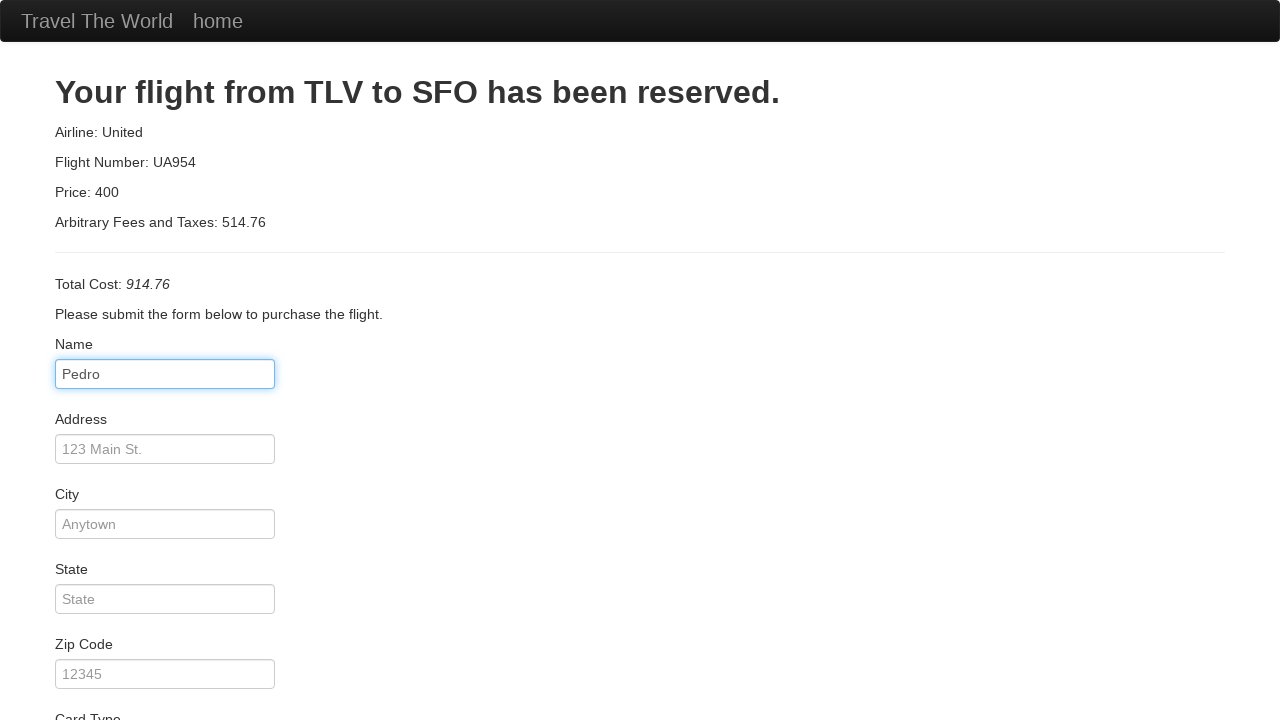

Clicked address field at (165, 449) on #address
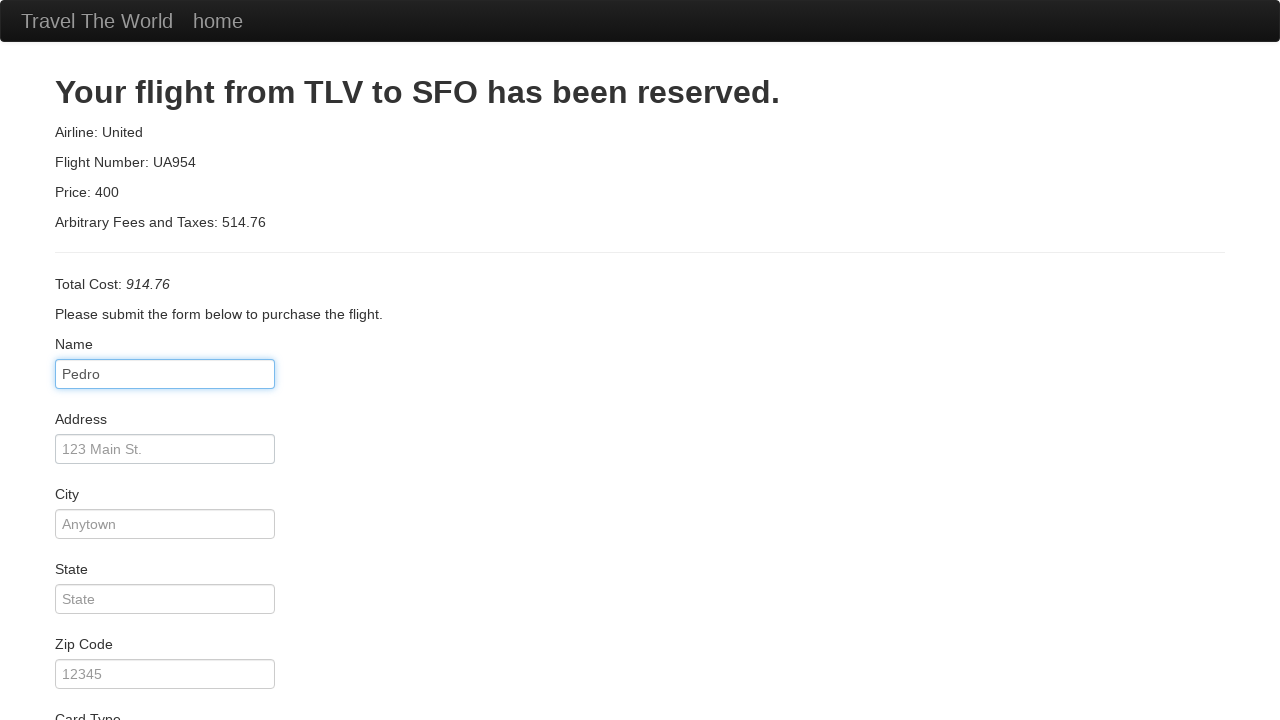

Filled in address as Guarda on #address
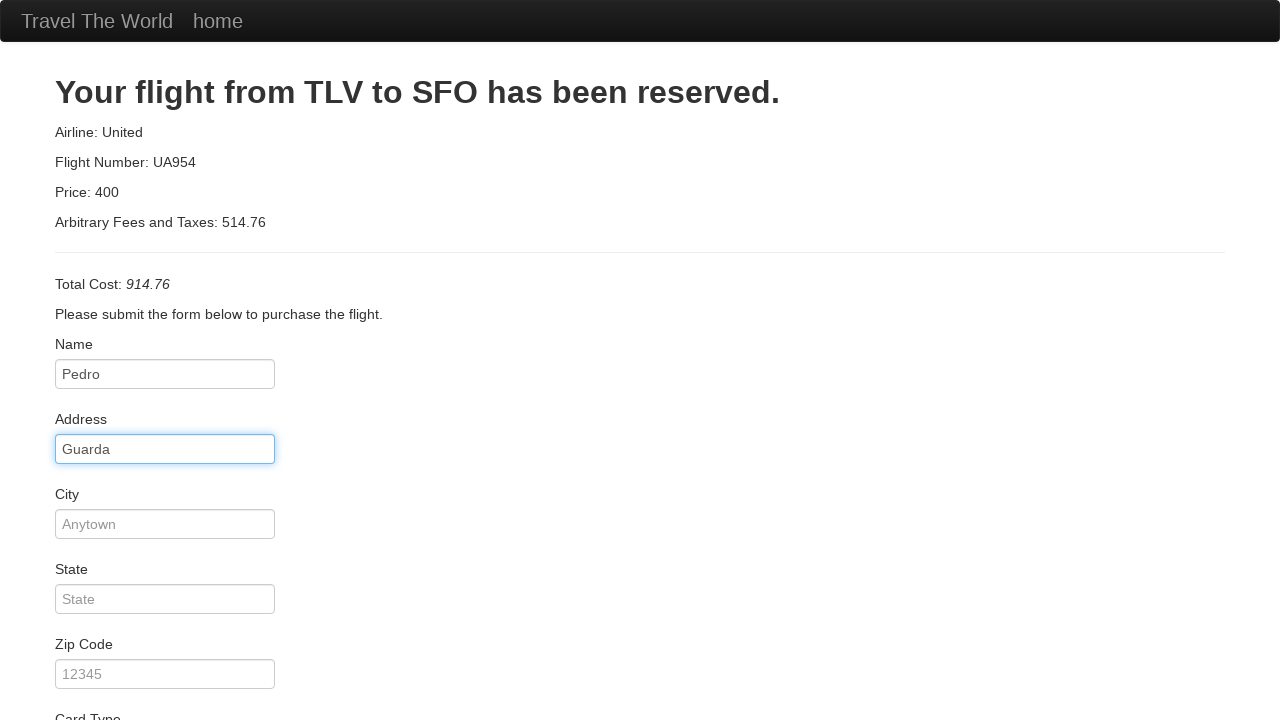

Clicked city field at (165, 524) on #city
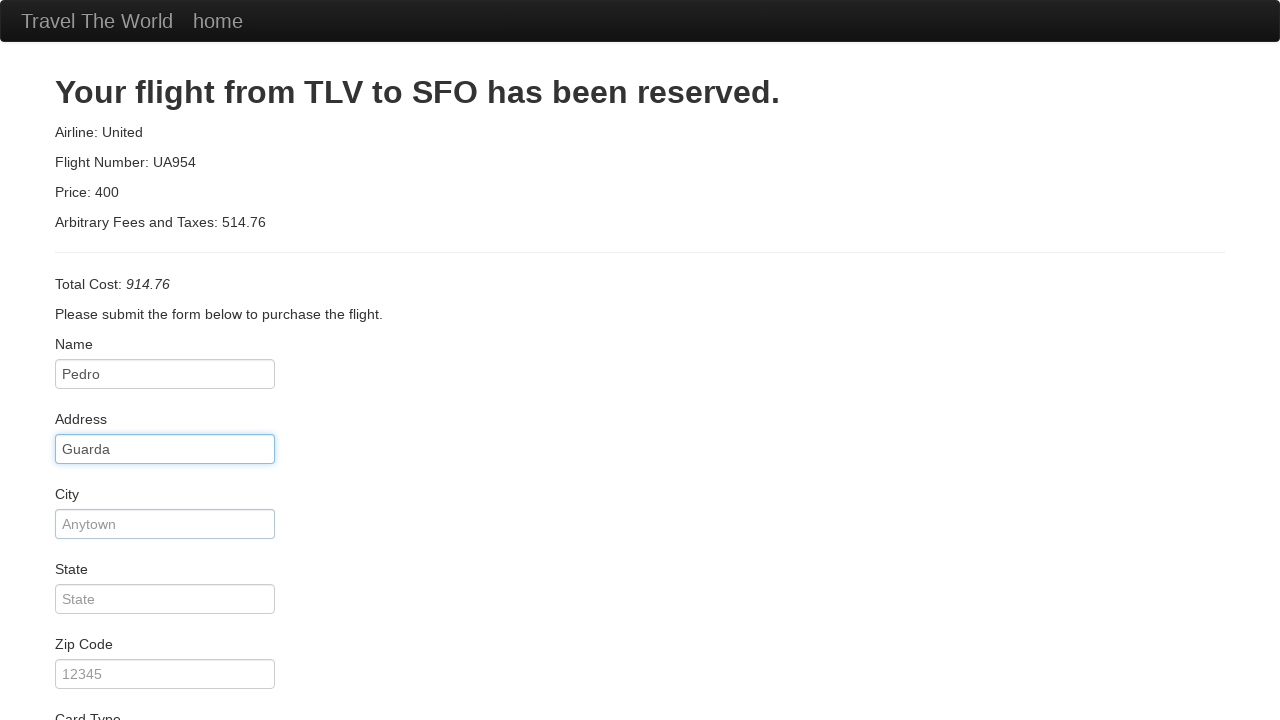

Filled in city as Guarda on #city
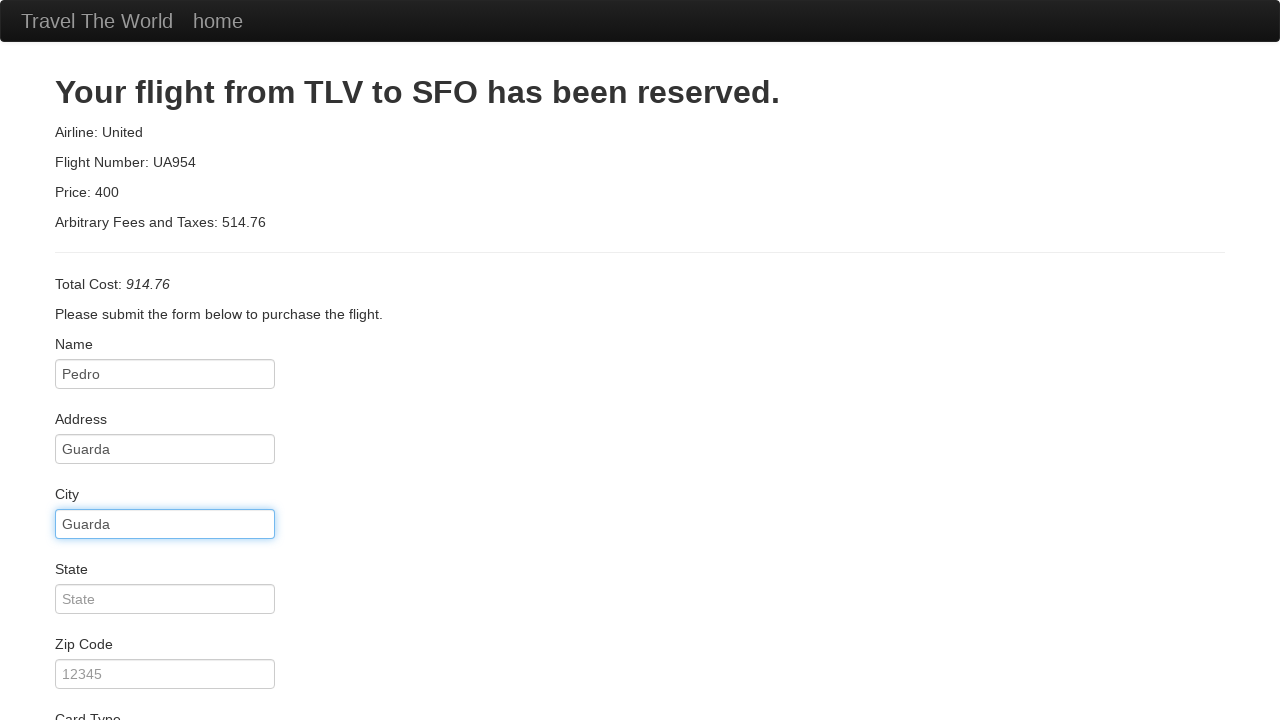

Clicked state field at (165, 599) on #state
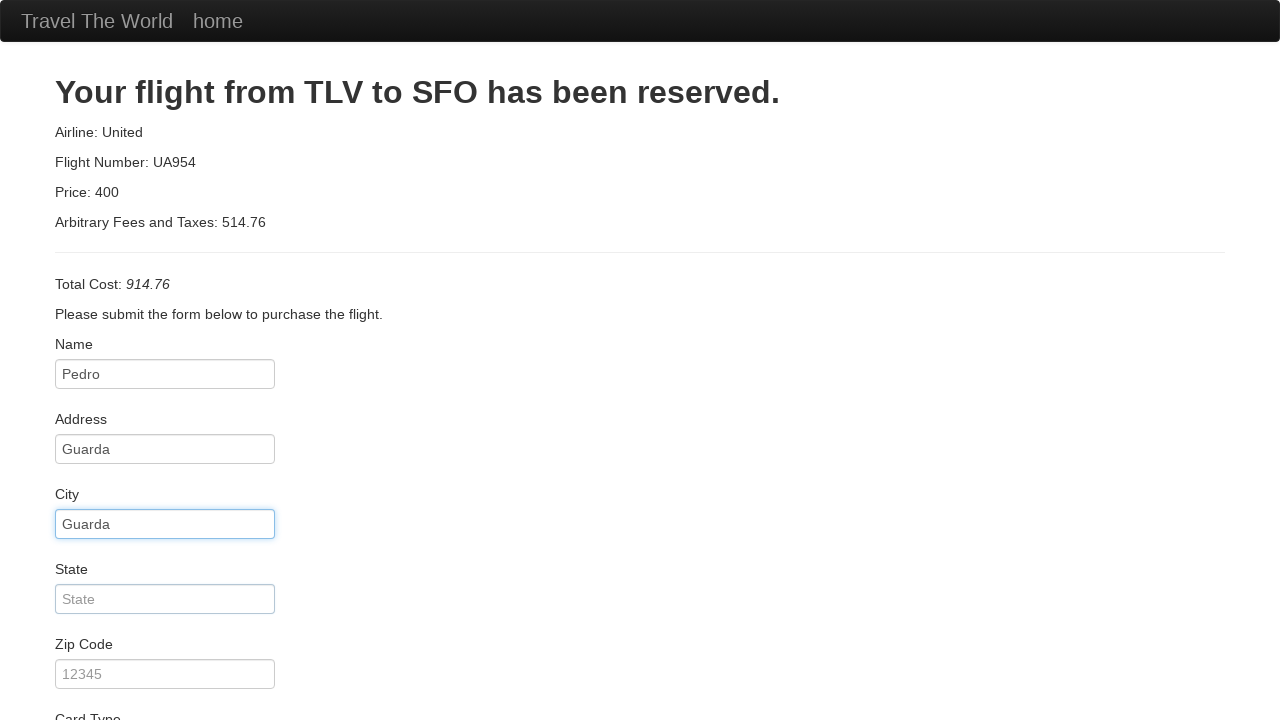

Filled in state as idk on #state
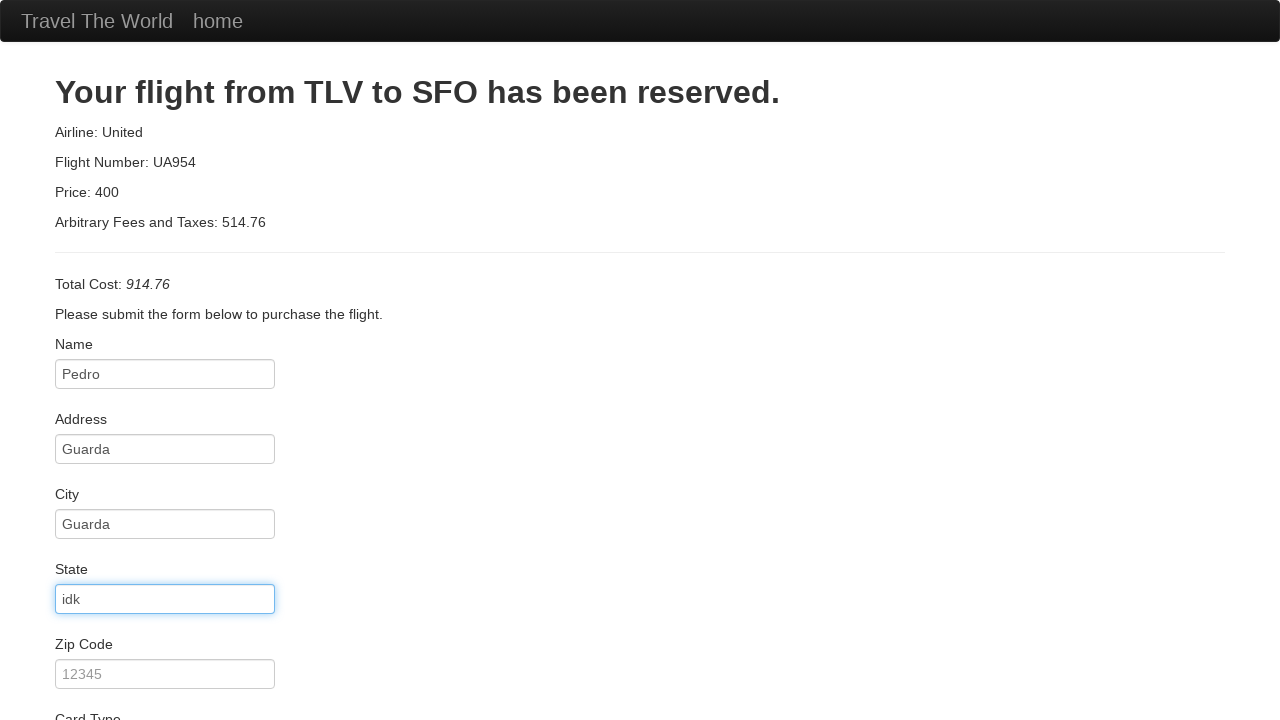

Clicked zip code field at (165, 674) on #zipCode
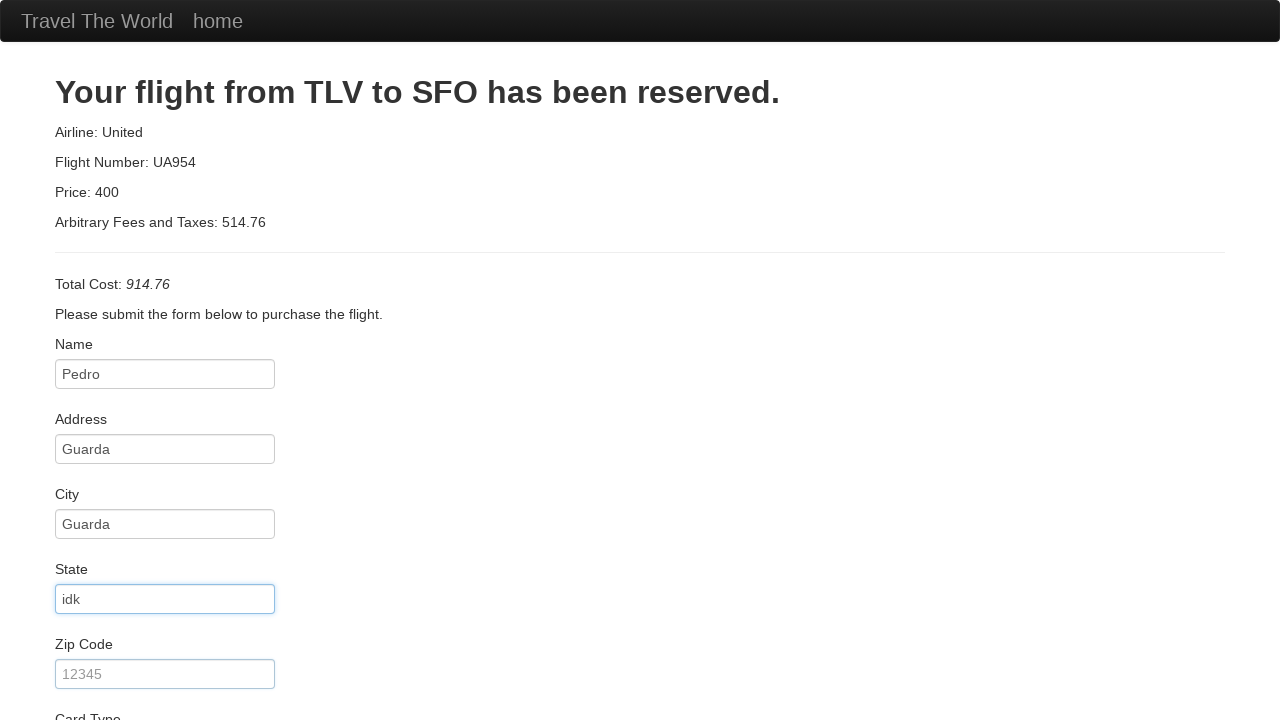

Filled in zip code as 6300-255 on #zipCode
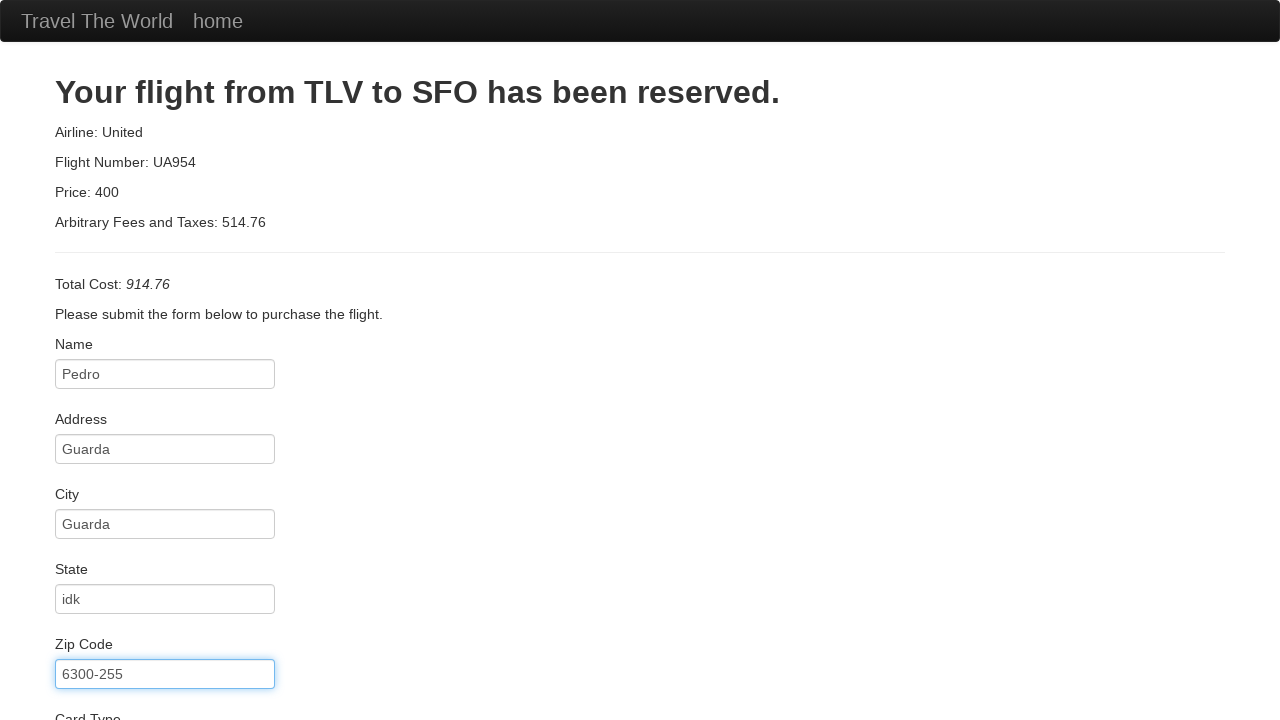

Clicked Purchase Flight button to complete booking at (118, 685) on .btn-primary
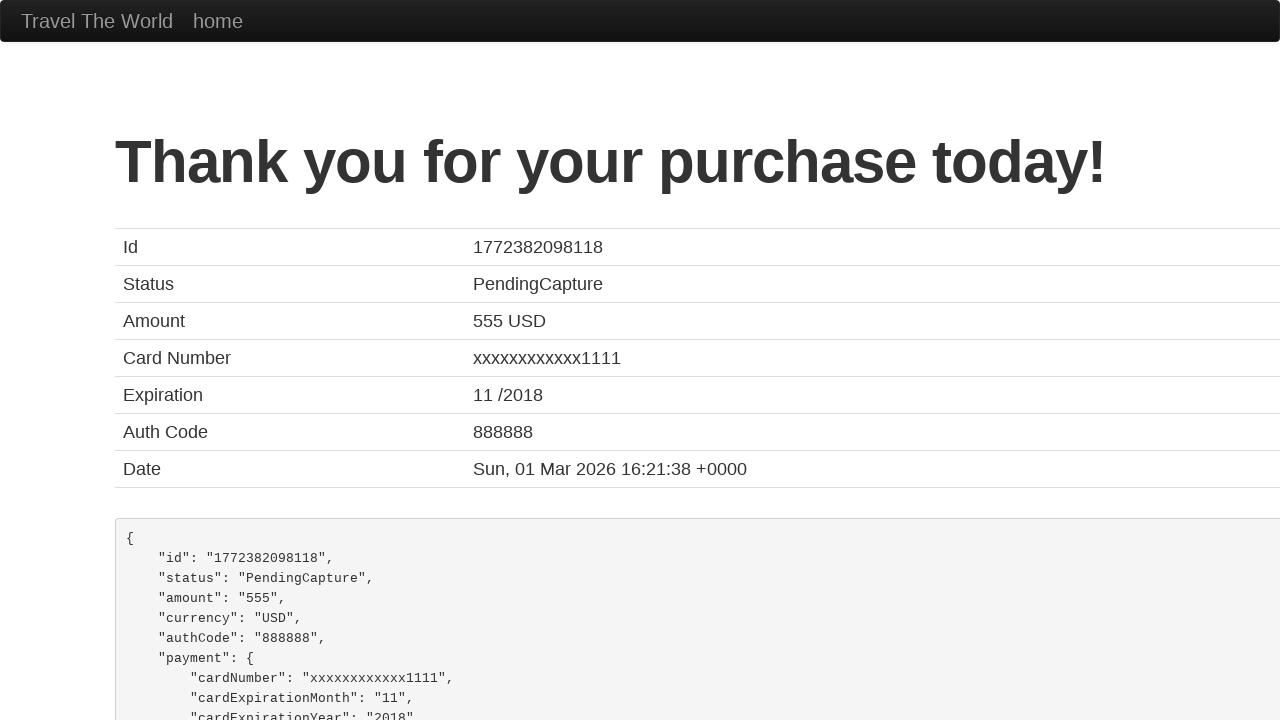

Confirmation page loaded with Thank you message
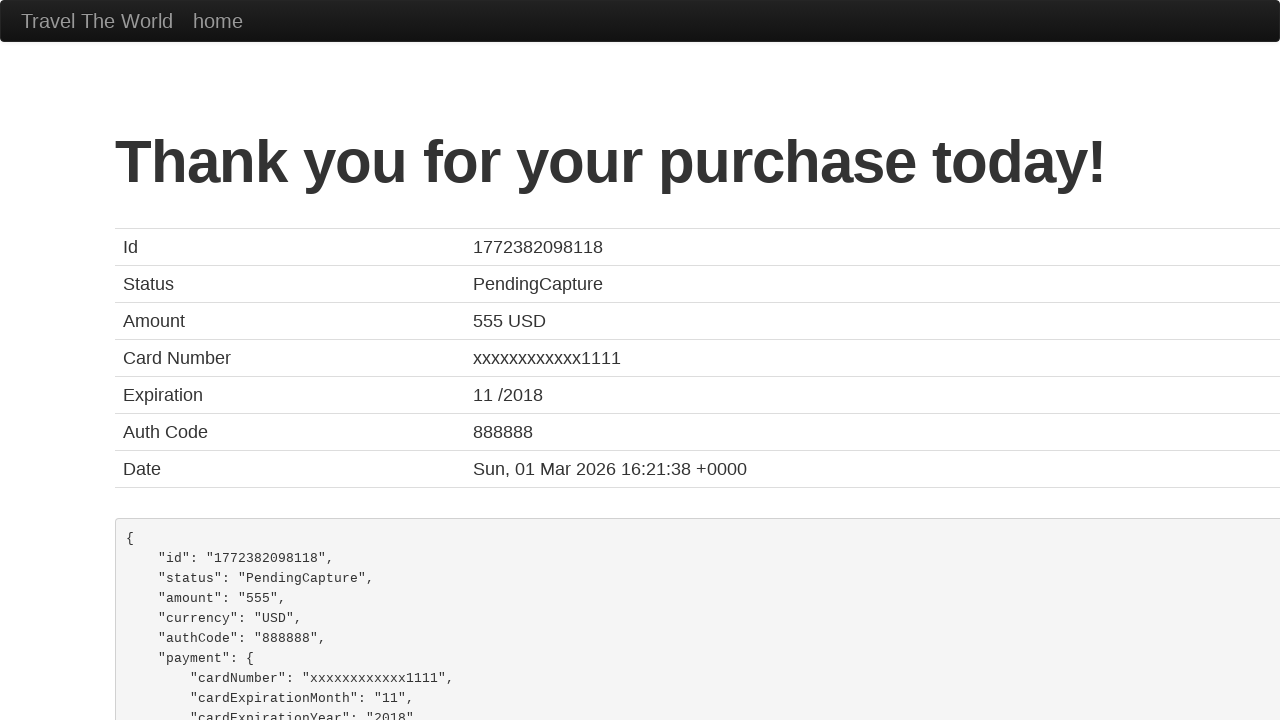

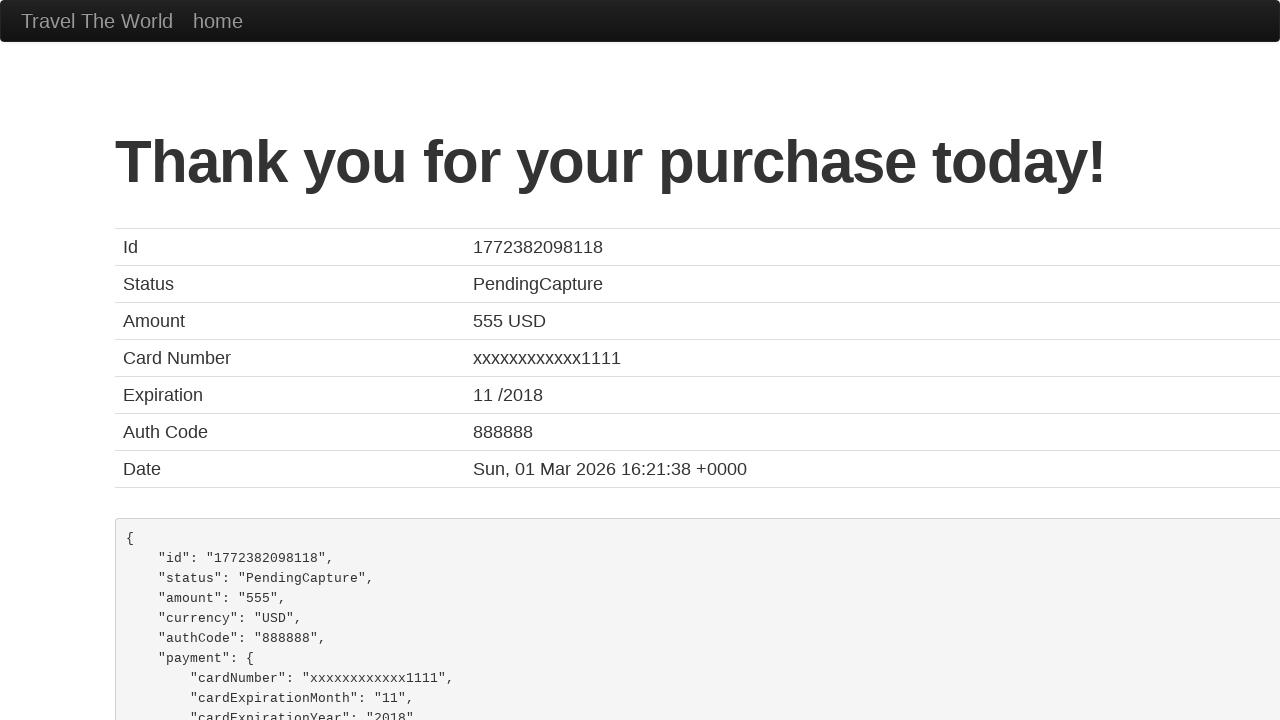